Tests action sequence with pauses by clicking and holding an element then typing text

Starting URL: https://www.selenium.dev/selenium/web/mouse_interaction.html

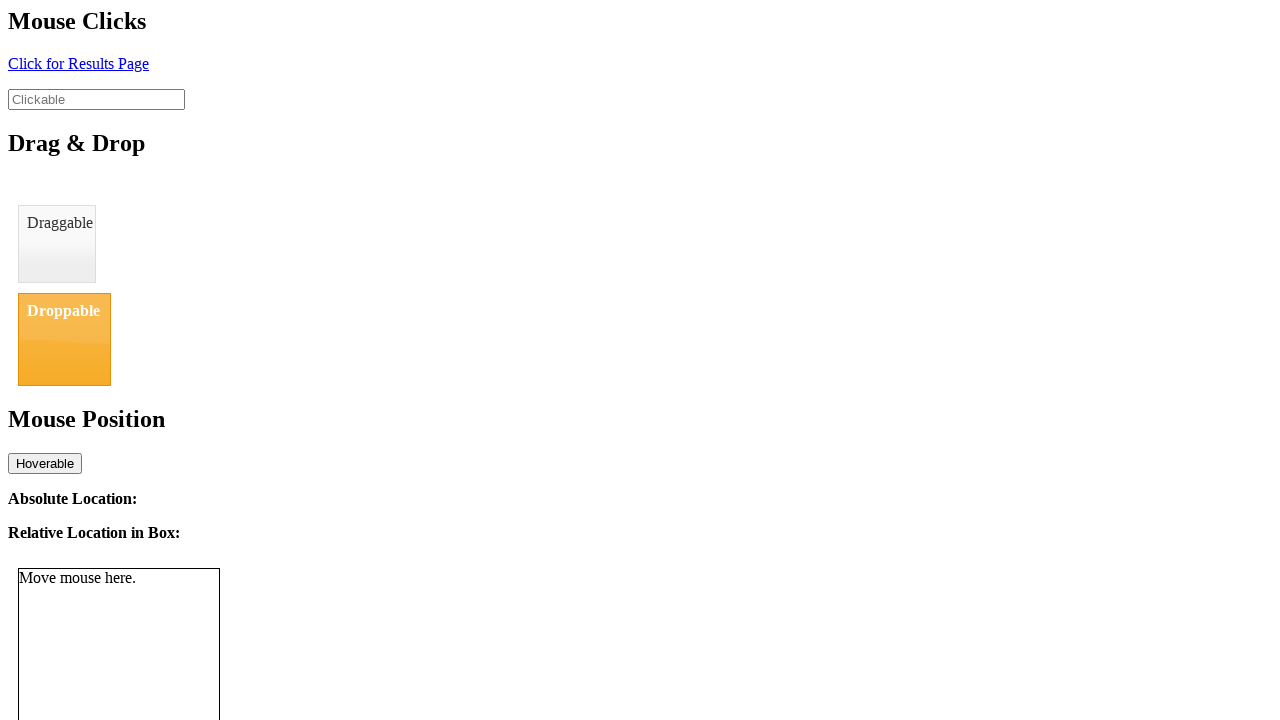

Hovered over clickable element at (96, 99) on #clickable
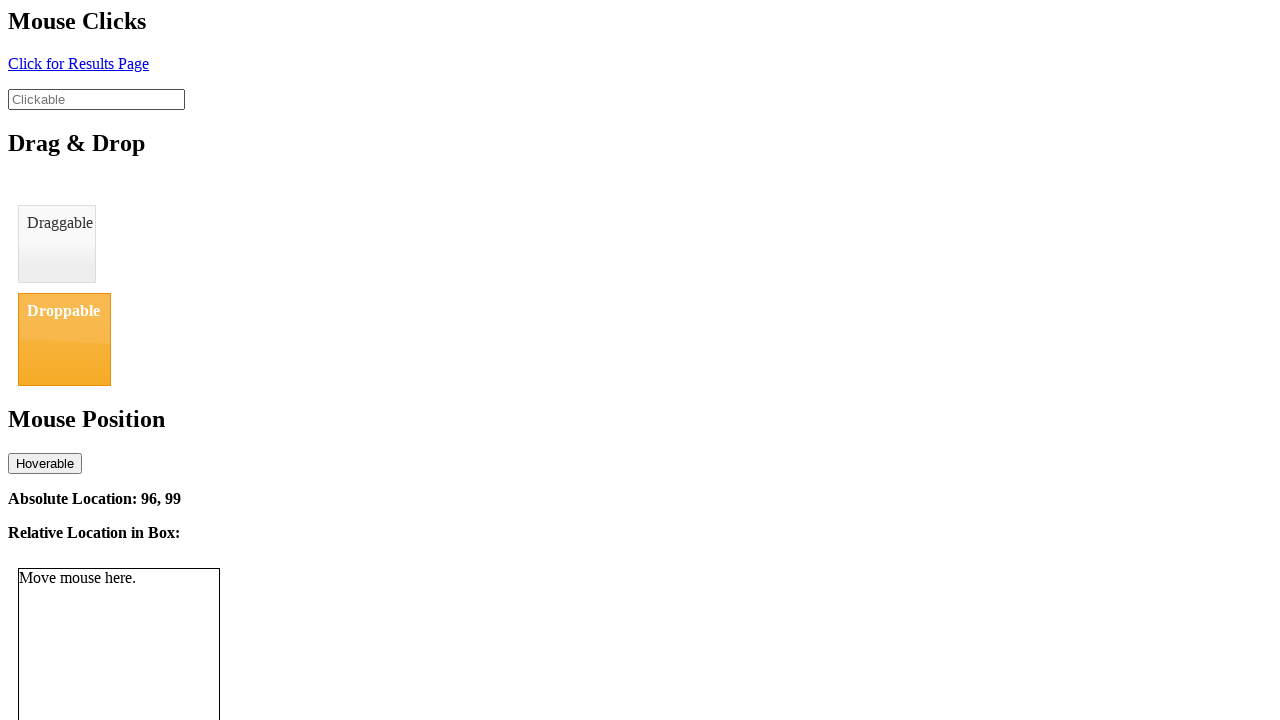

Pressed mouse button down to start click and hold at (96, 99)
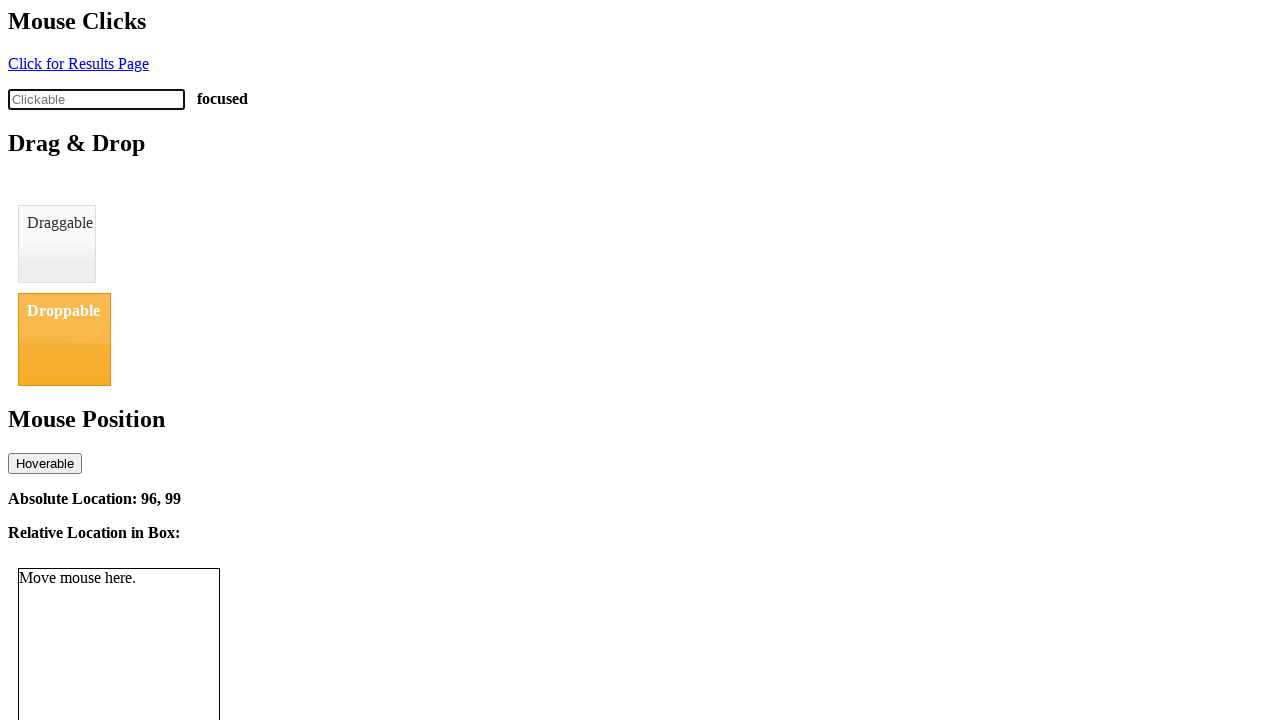

Paused for 1 second while holding mouse button
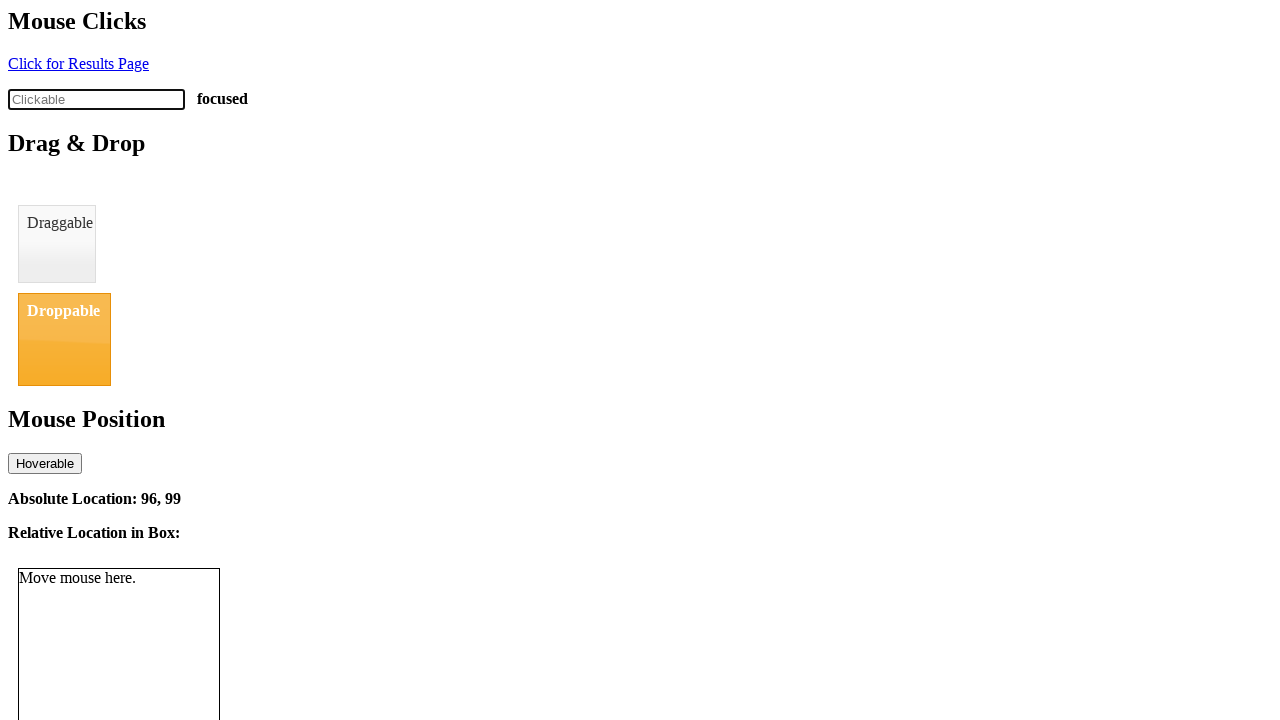

Typed 'action pause' text
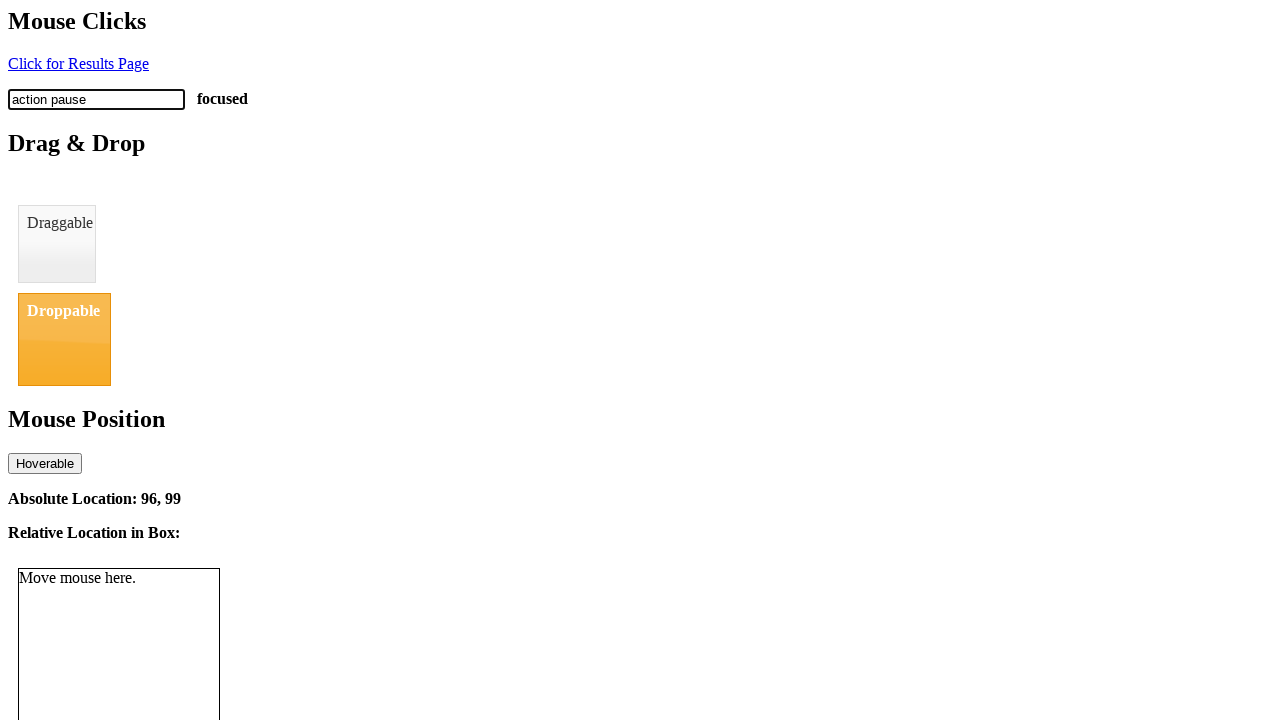

Released mouse button at (96, 99)
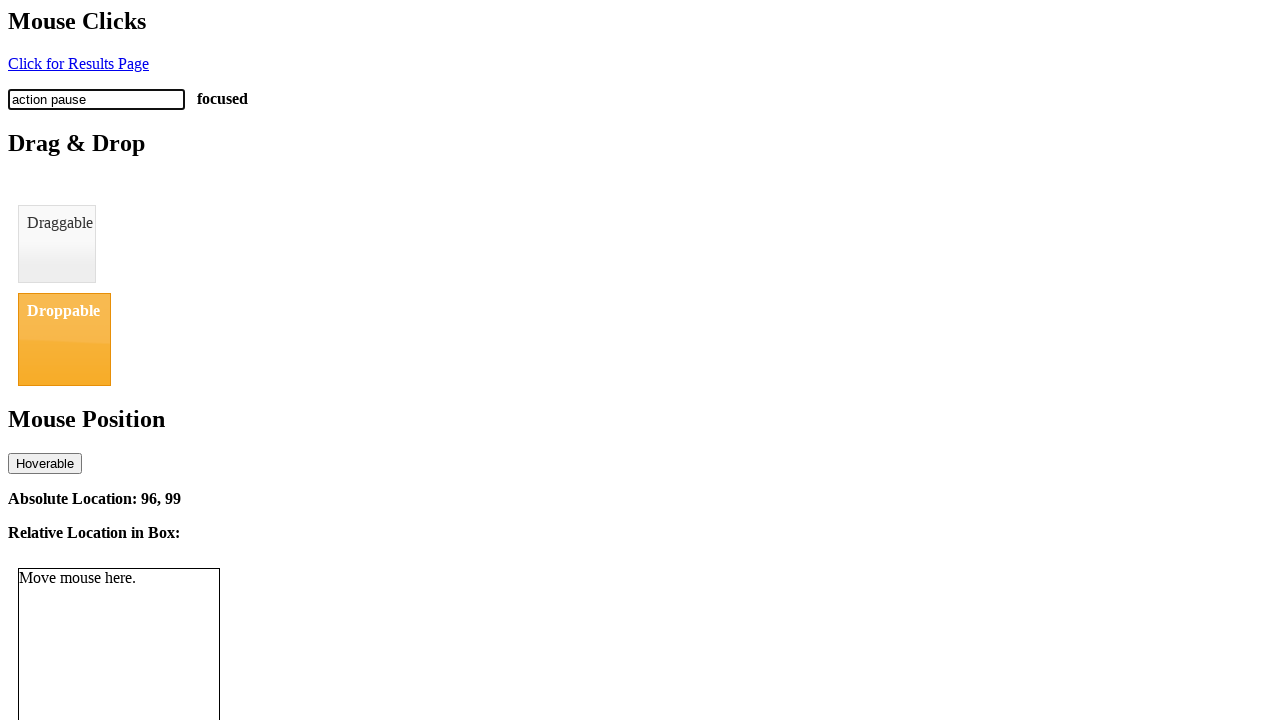

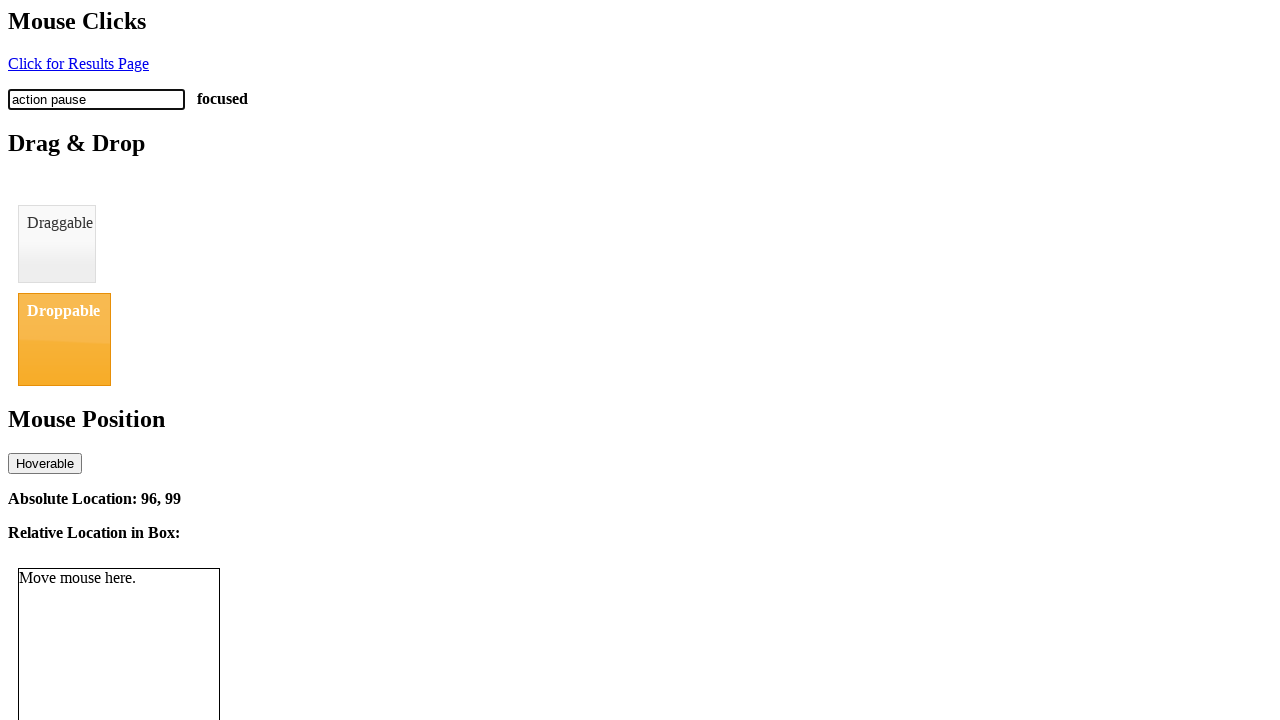